Tests checkbox interaction by verifying it's enabled, clicking it, and confirming selection status

Starting URL: https://artoftesting.com/samplesiteforselenium

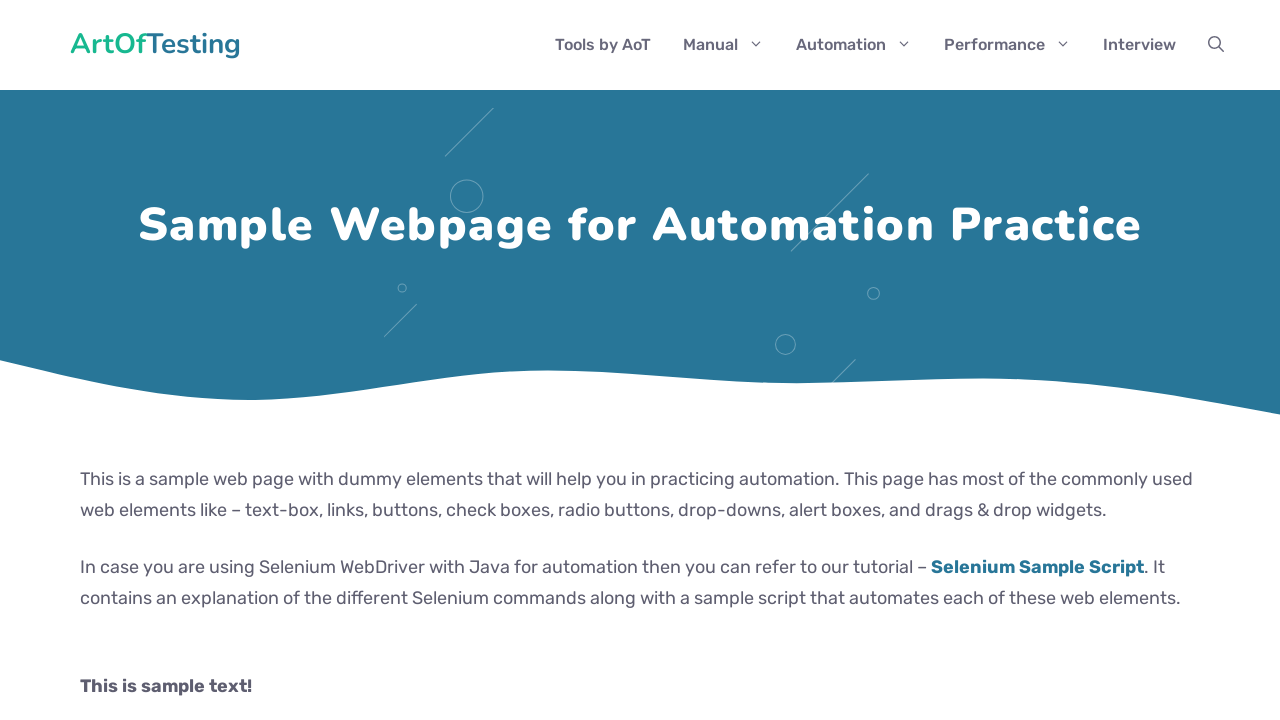

Located checkbox element with class 'Automation'
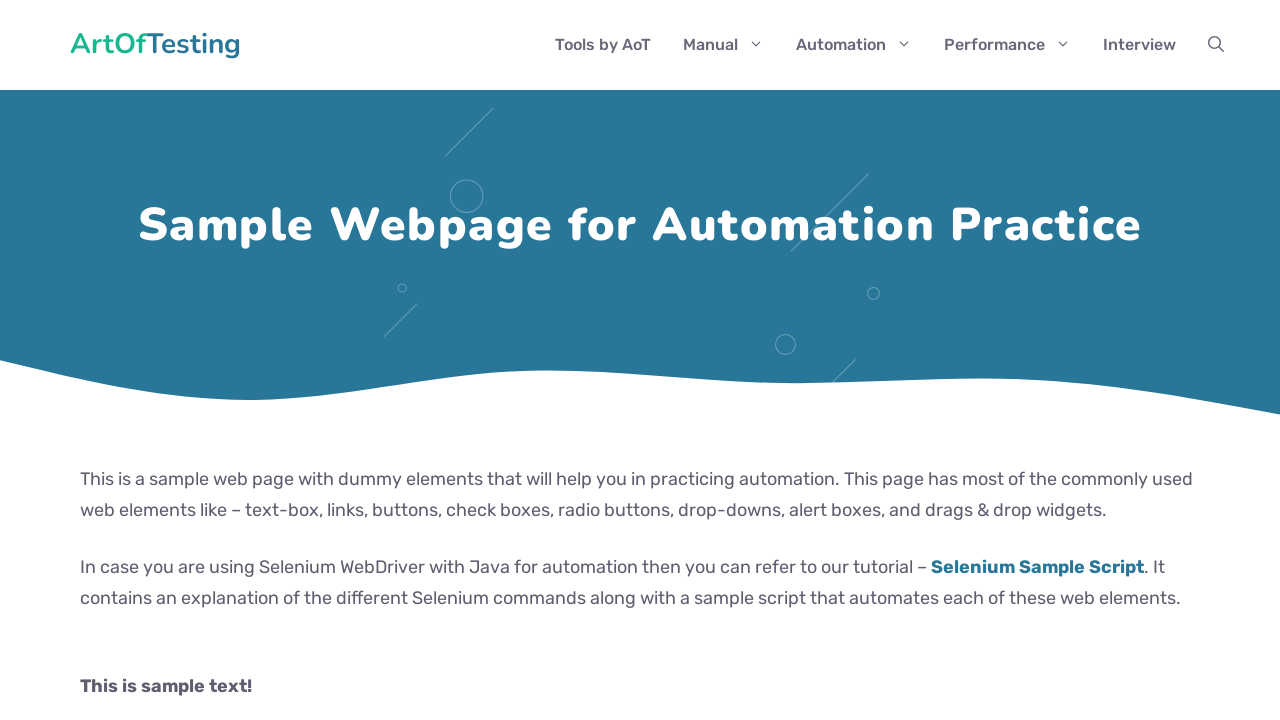

Verified checkbox is enabled
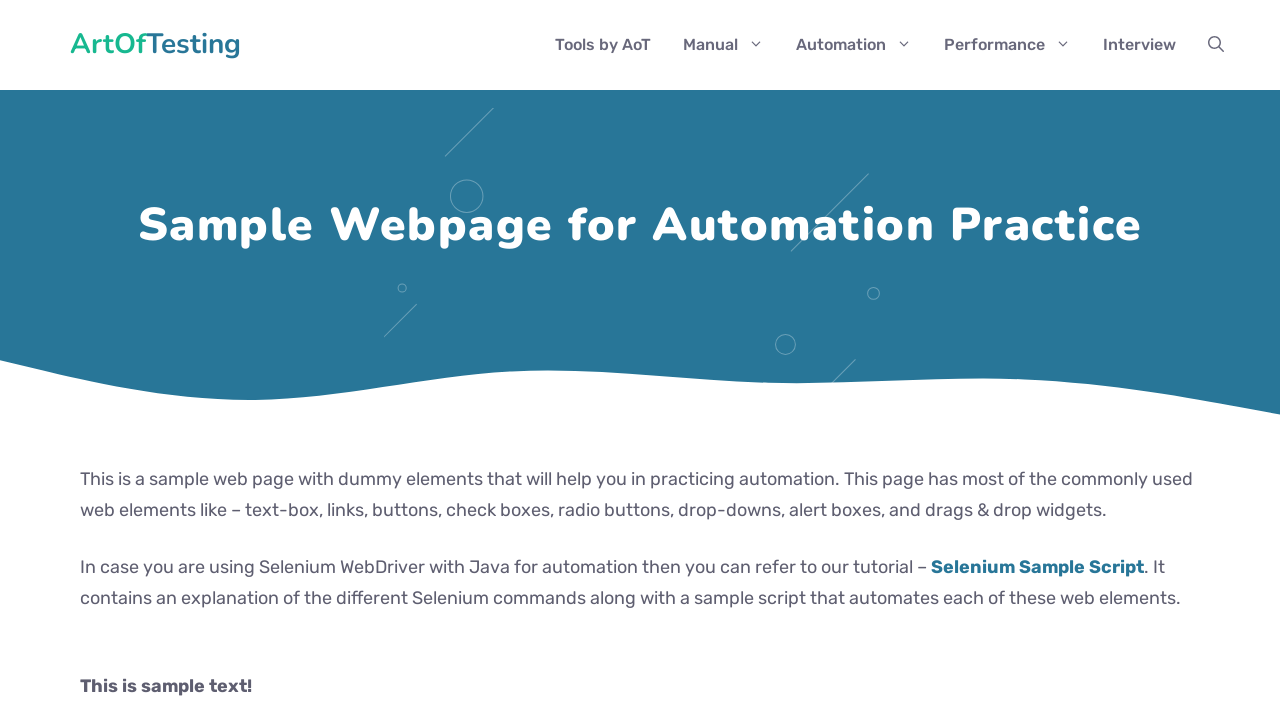

Clicked the checkbox at (86, 360) on .Automation
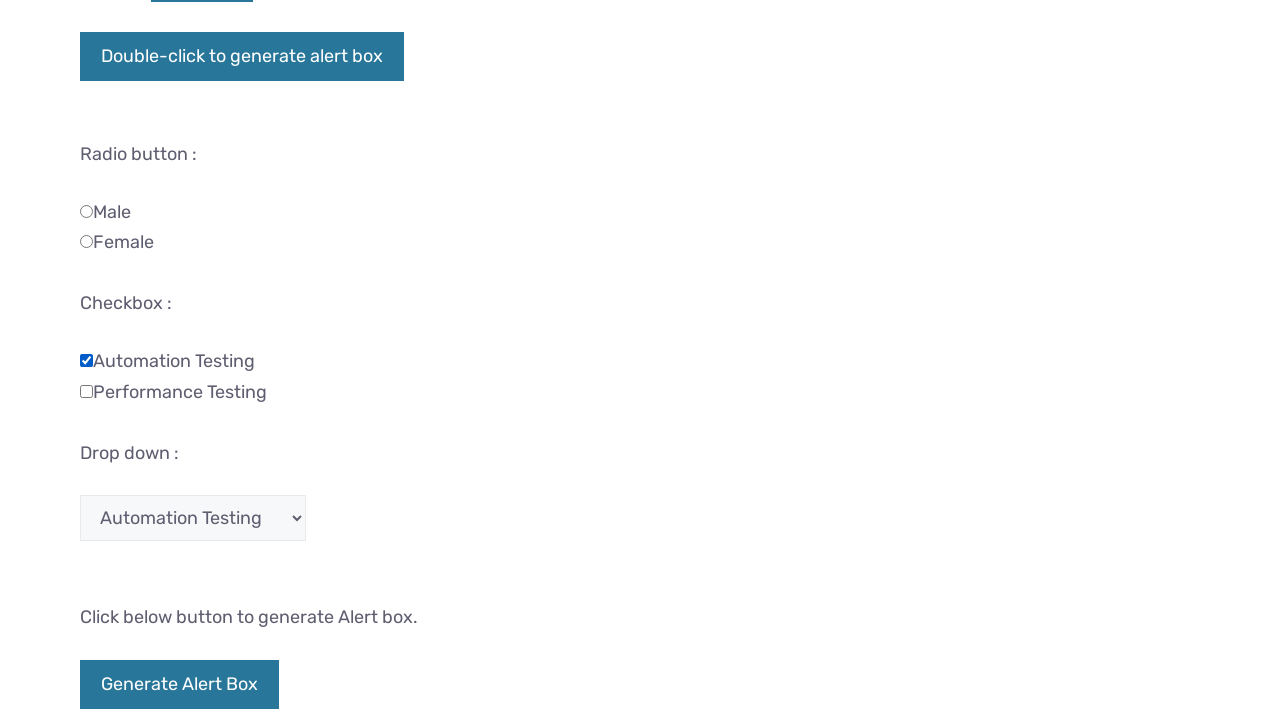

Verified checkbox is selected after clicking
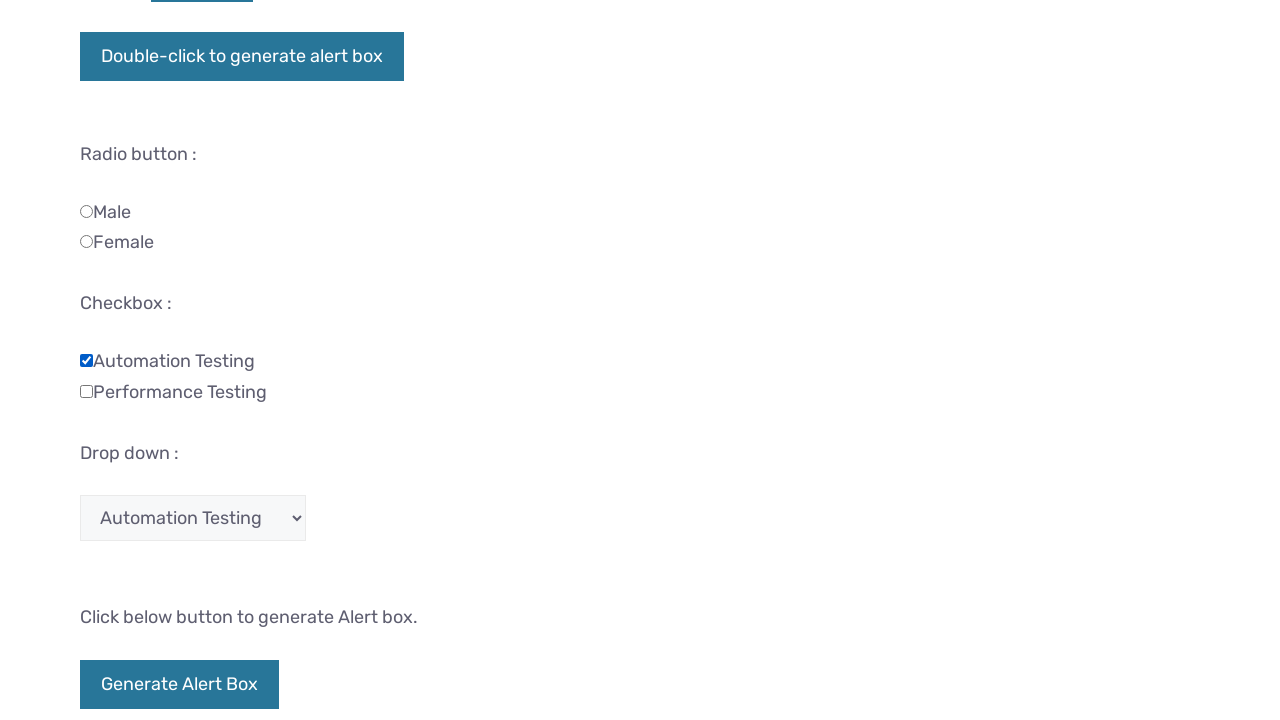

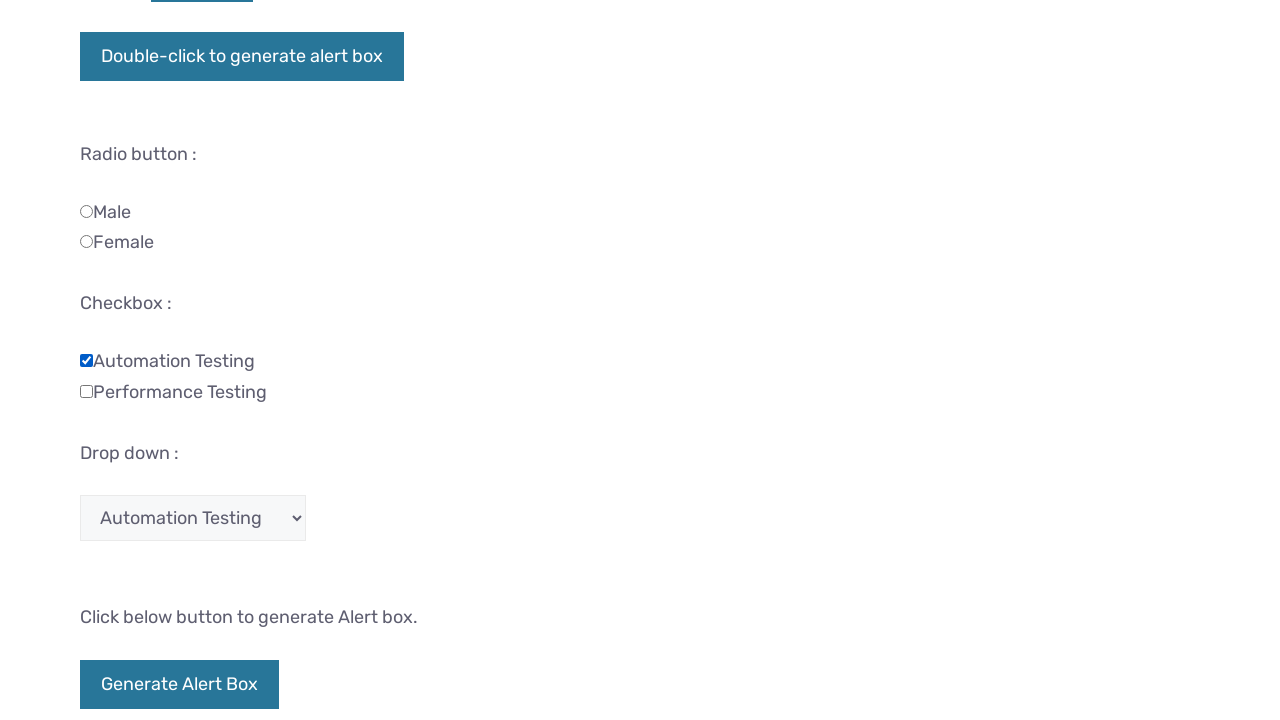